Tests dynamic controls functionality by locating a checkbox, clicking a toggle button to hide it, and waiting for the checkbox to disappear

Starting URL: https://v1.training-support.net/selenium/dynamic-controls

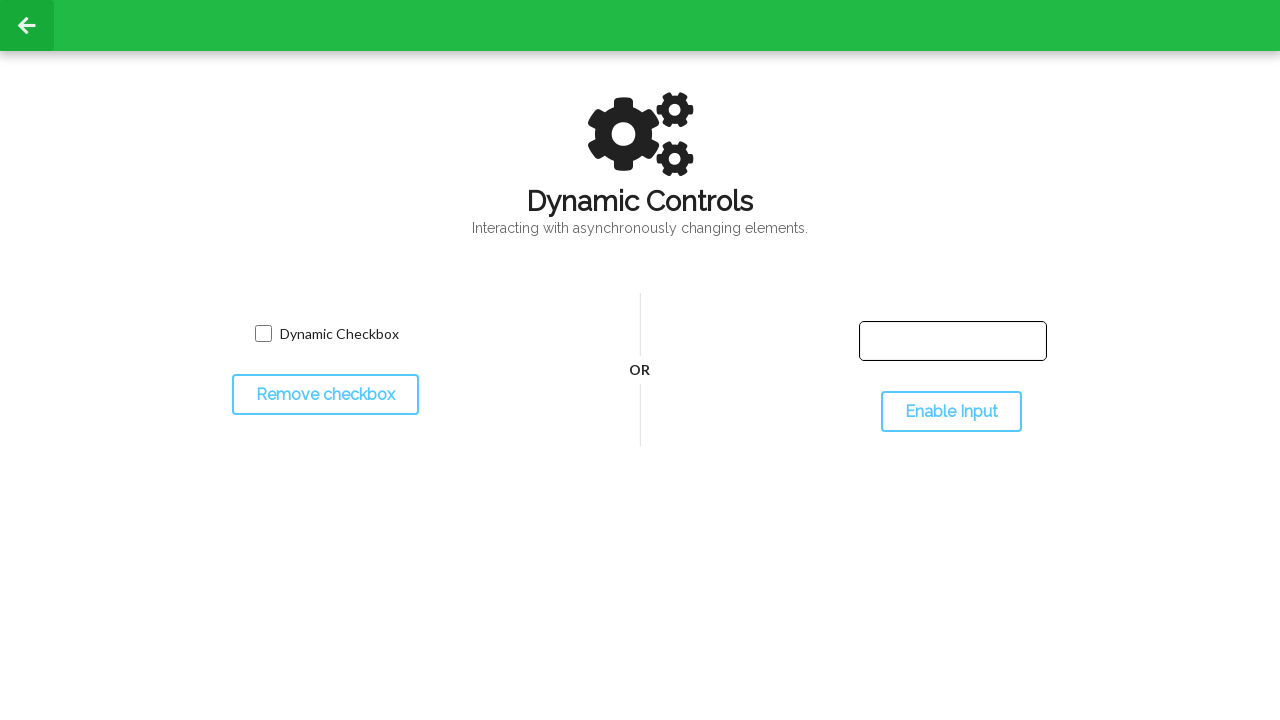

Checkbox located and verified as visible
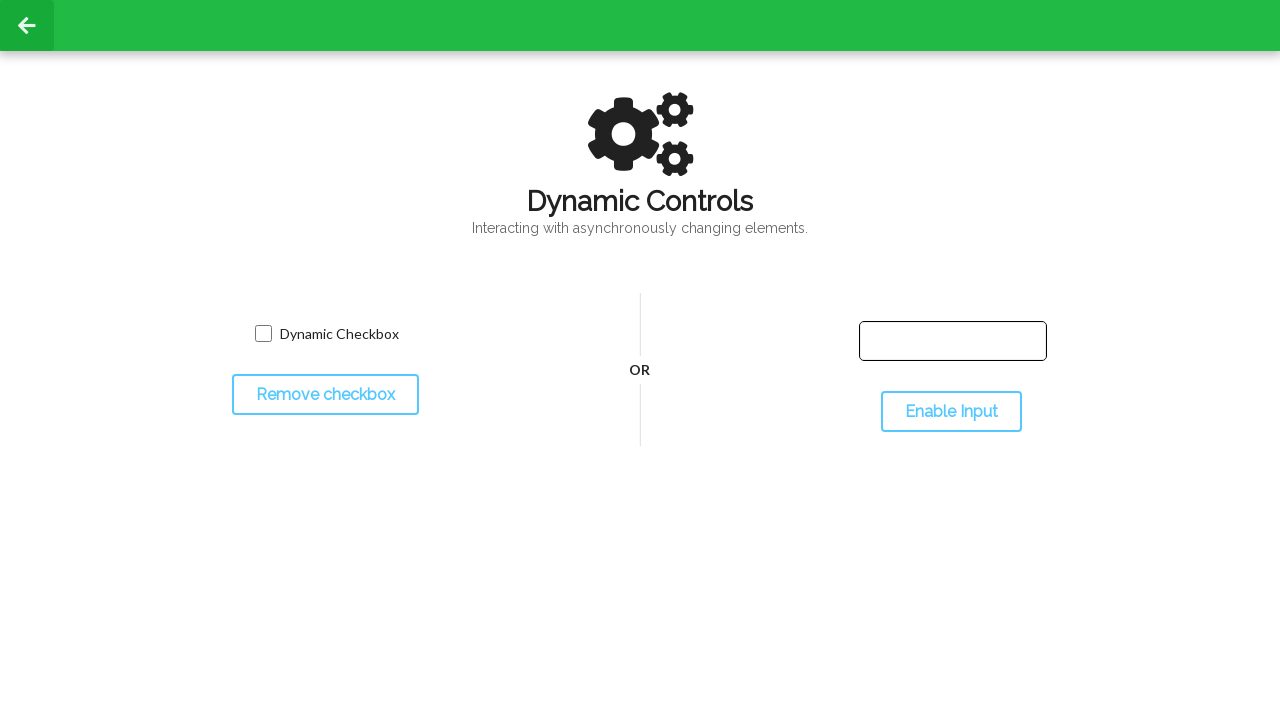

Clicked toggle button to hide checkbox at (325, 395) on #toggleCheckbox
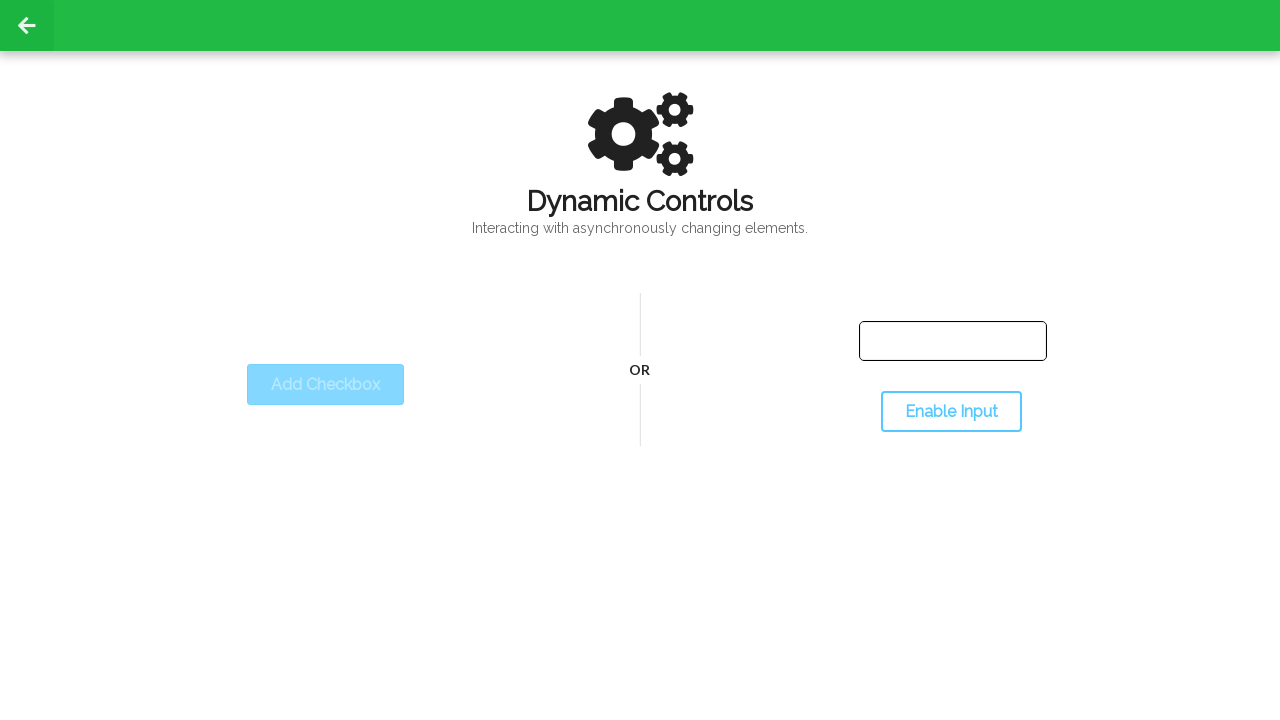

Checkbox successfully hidden after toggle
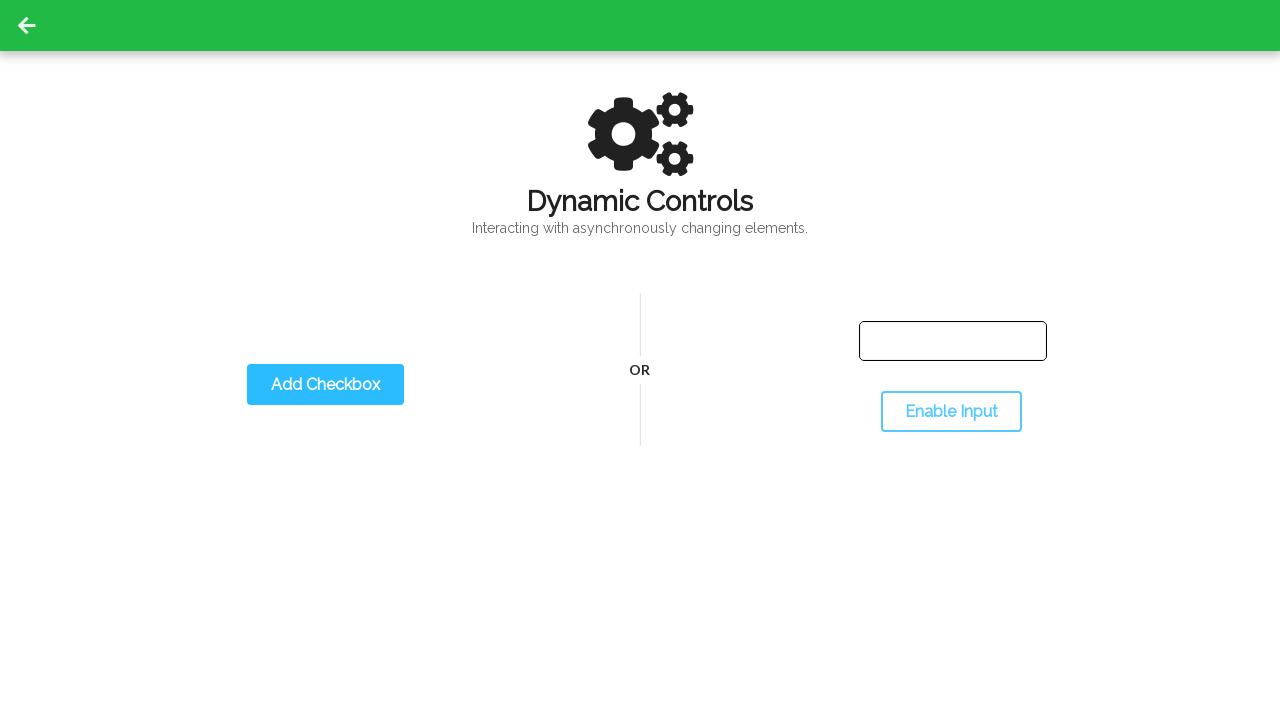

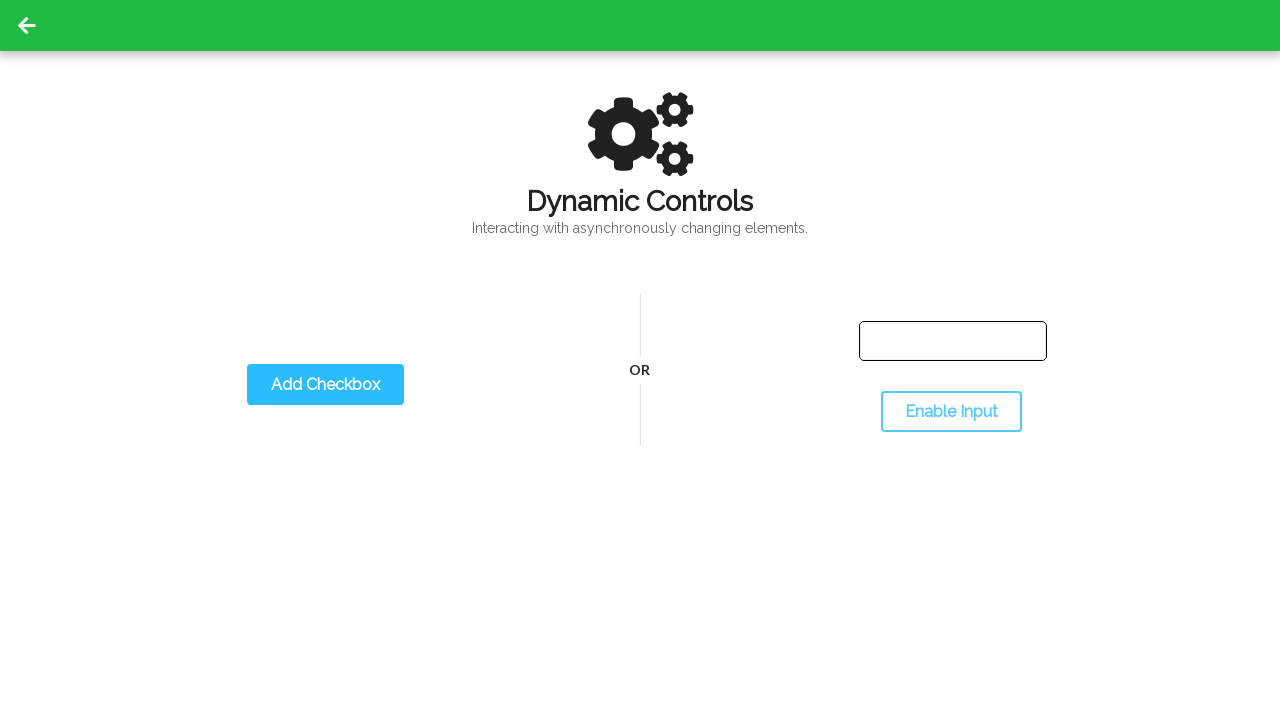